Tests registration form validation when password contains only spaces, expecting "Password is required" error

Starting URL: https://anatoly-karpovich.github.io/demo-login-form/

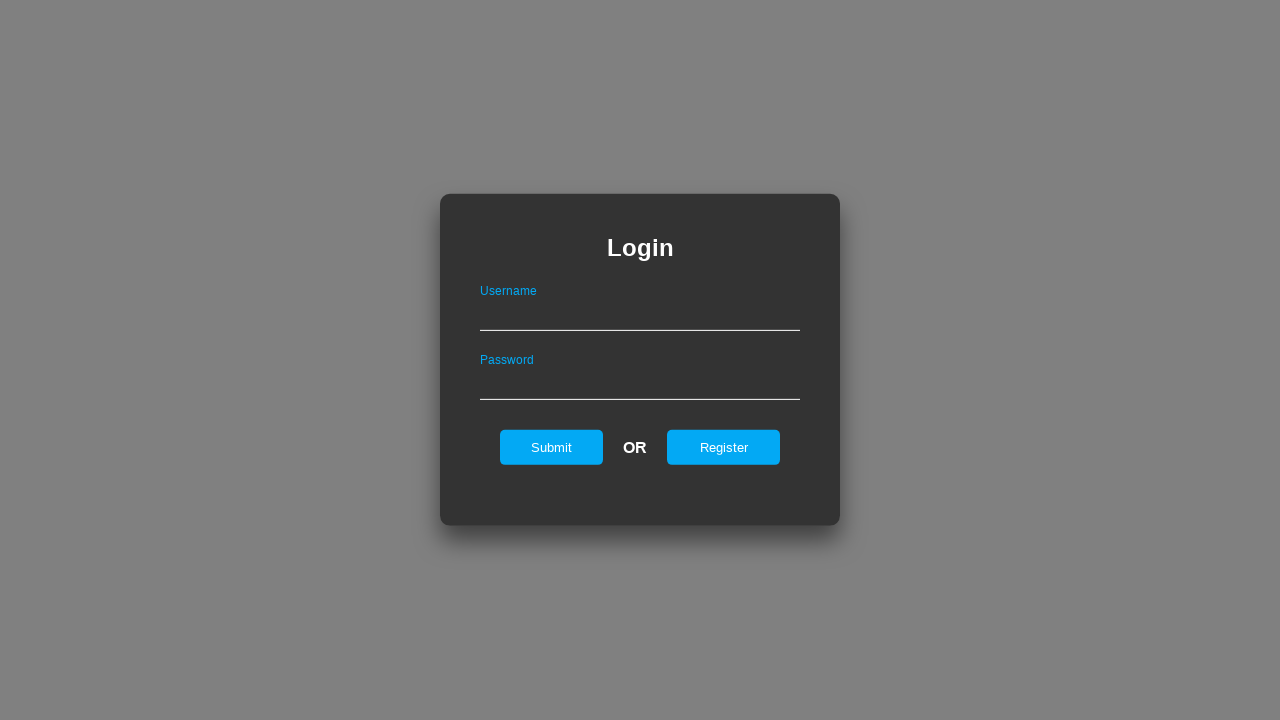

Clicked to open registration form at (724, 447) on #registerOnLogin
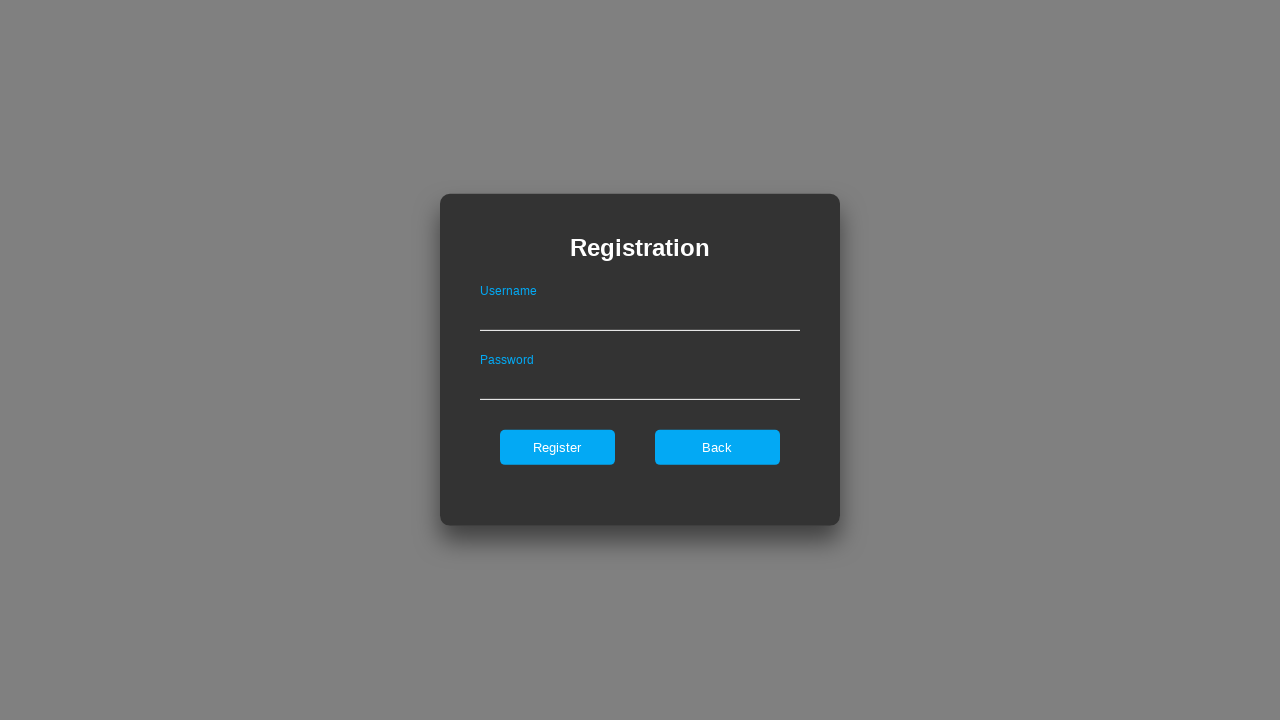

Filled username field with 'Abcqwerty' on .registerForm #userNameOnRegister
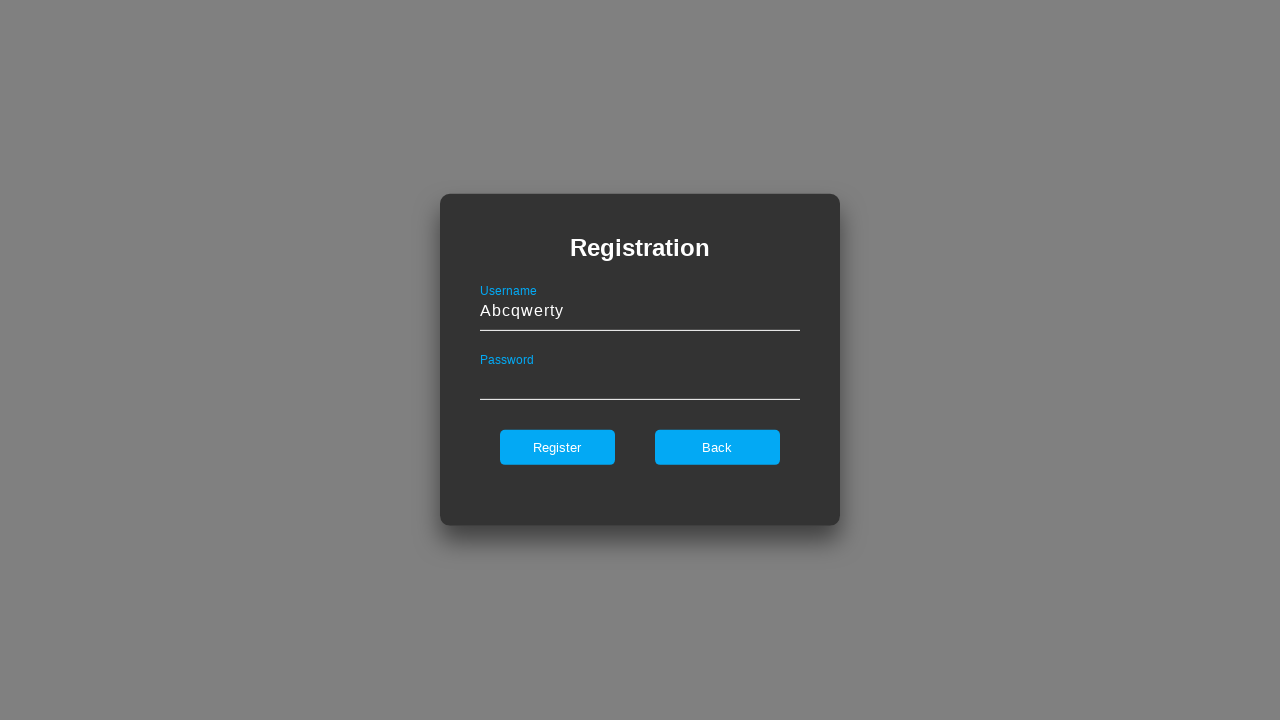

Filled password field with only spaces on .registerForm #passwordOnRegister
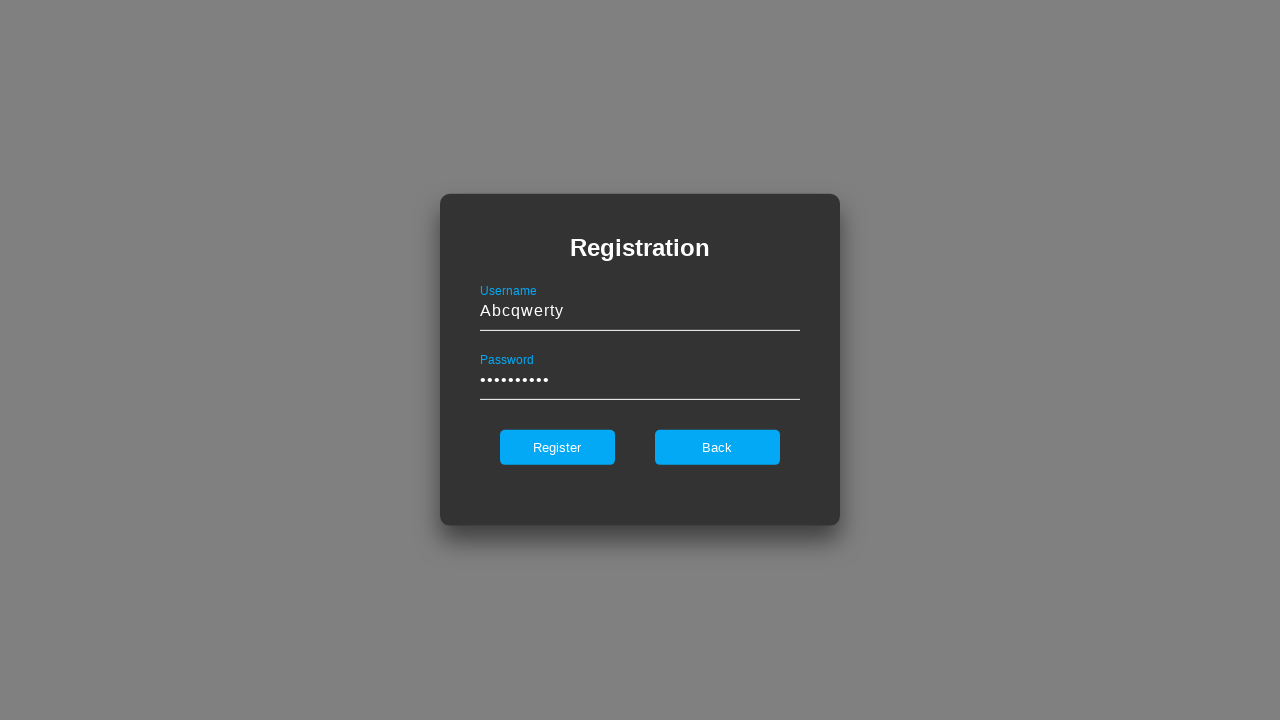

Clicked register button at (557, 447) on .registerForm #register
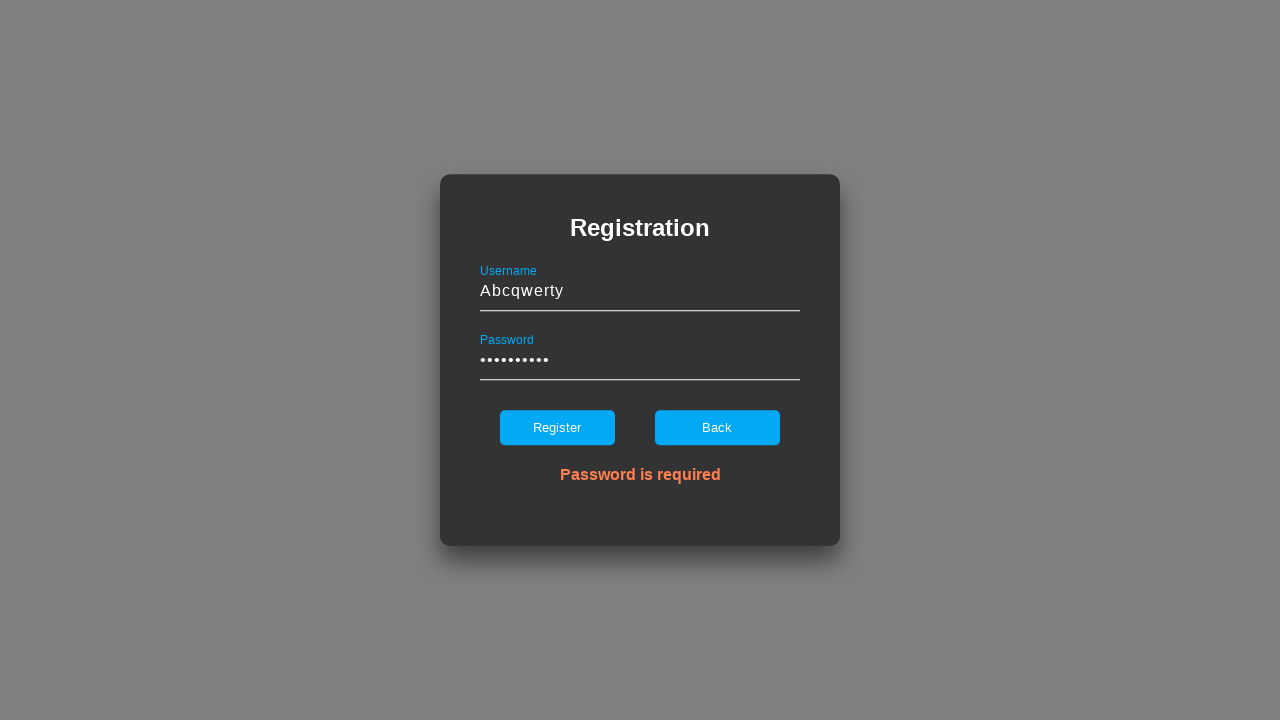

Verified 'Password is required' error message displayed
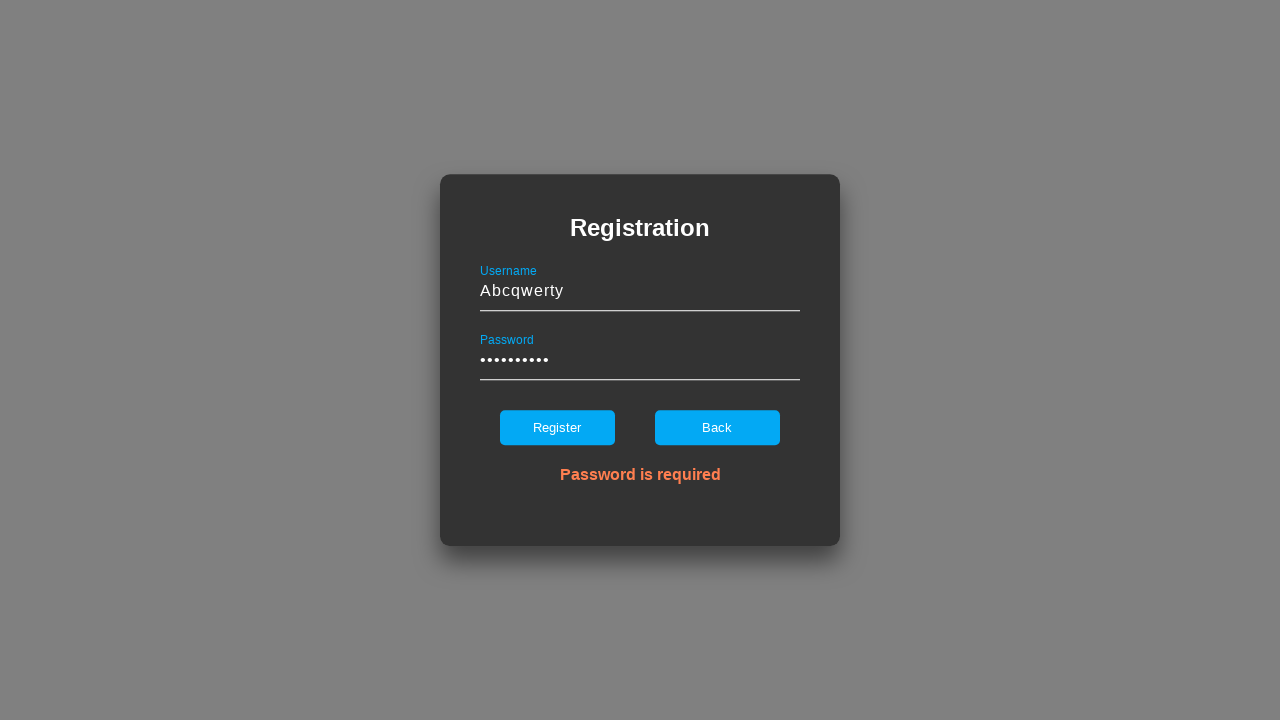

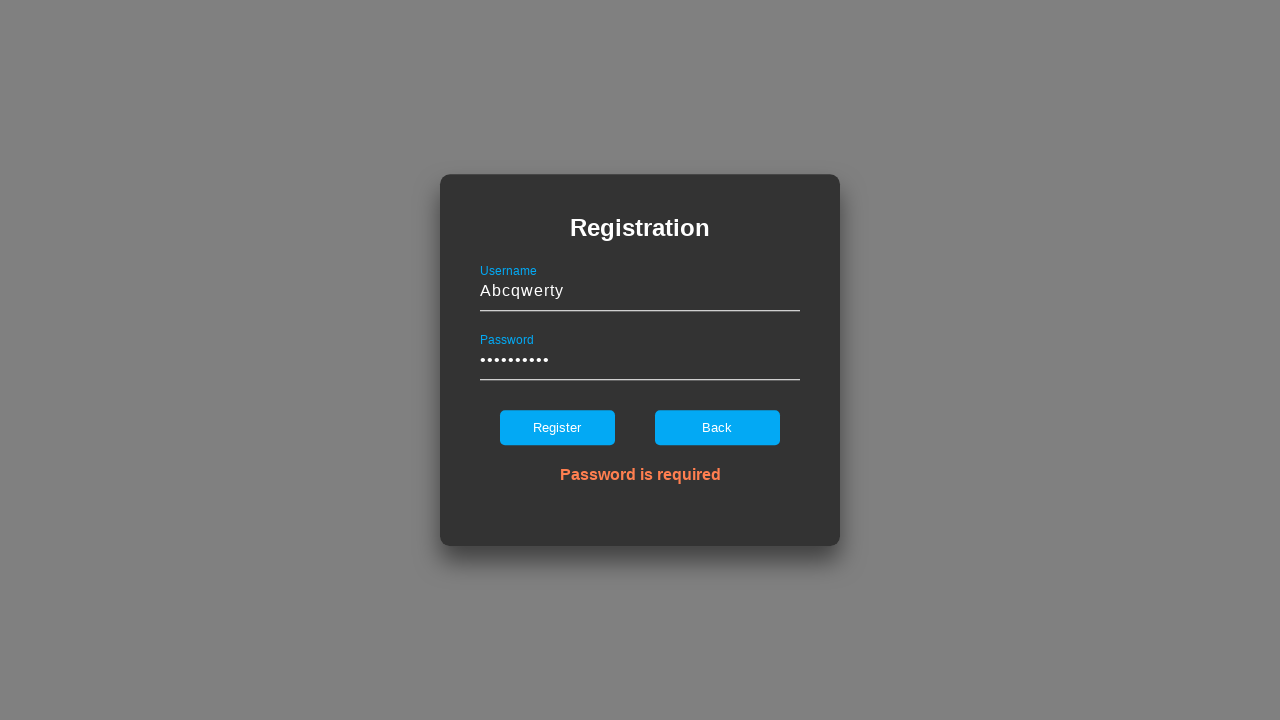